Tests React Semantic UI dropdown by selecting different options and verifying the selected values

Starting URL: https://react.semantic-ui.com/maximize/dropdown-example-selection/

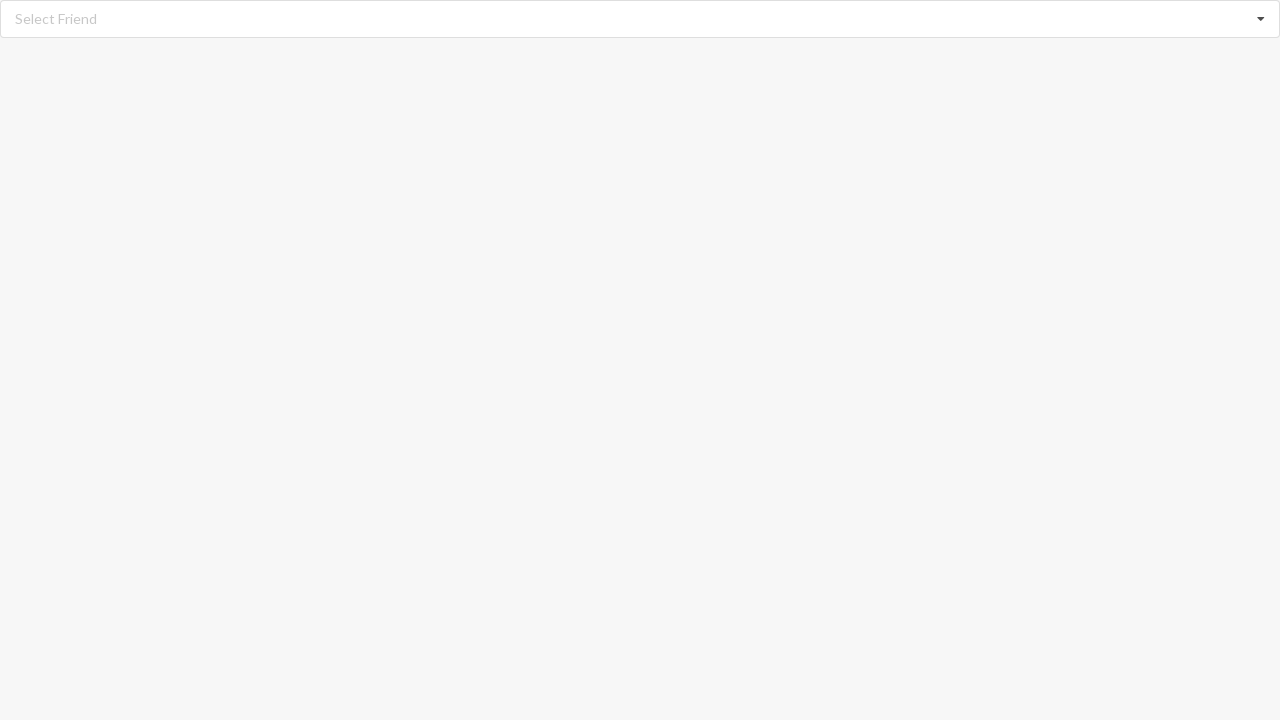

Clicked dropdown icon to open menu at (1261, 19) on i.dropdown.icon
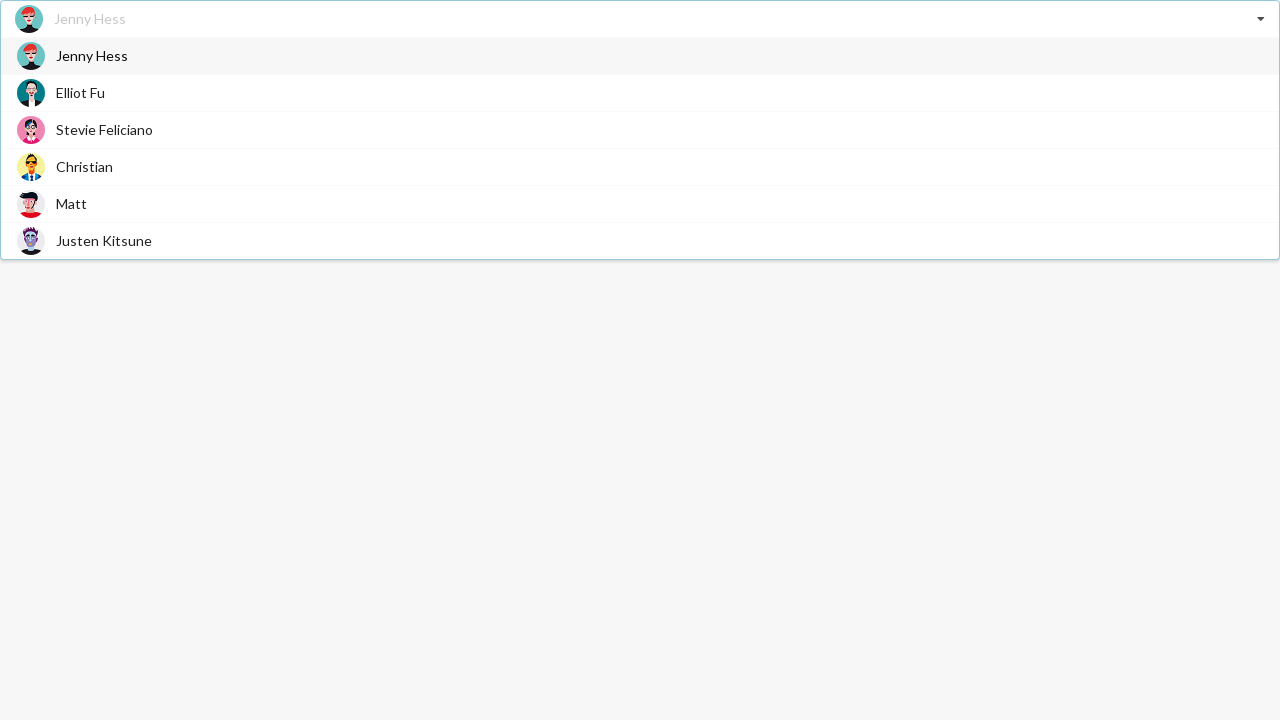

Selected 'Matt' from dropdown options at (72, 204) on div.item span:text('Matt')
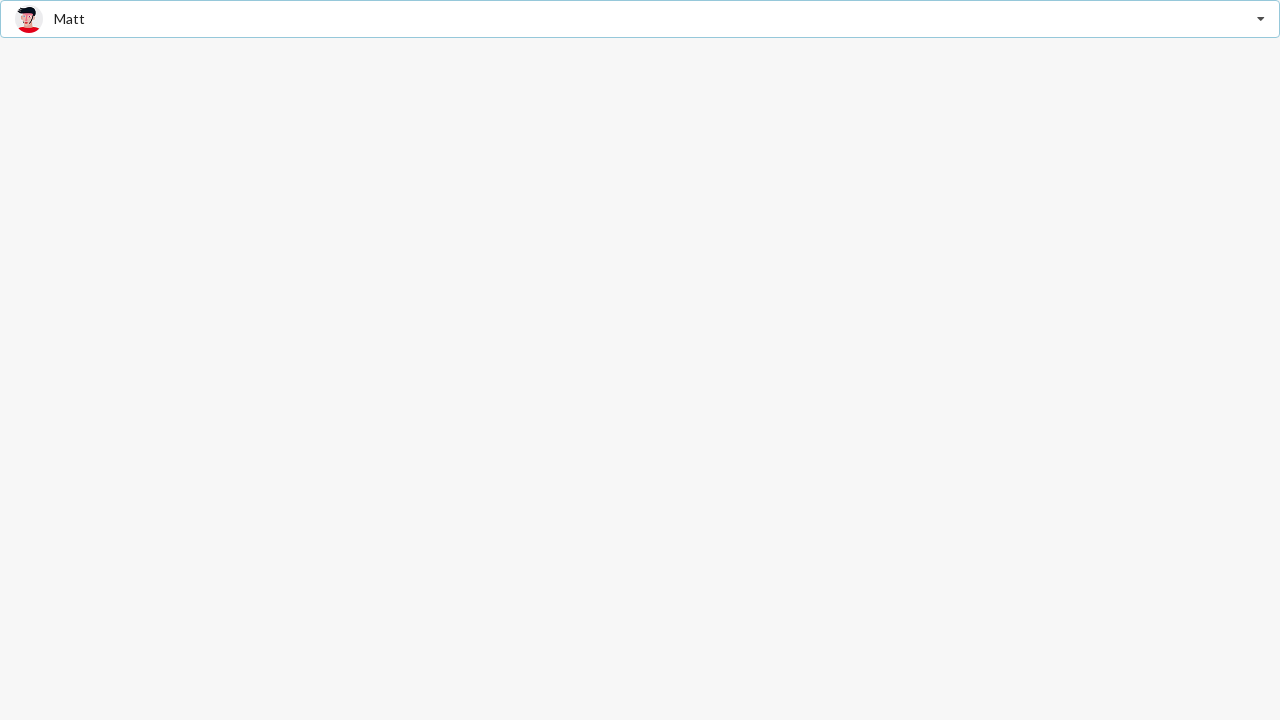

Verified 'Matt' is selected in dropdown
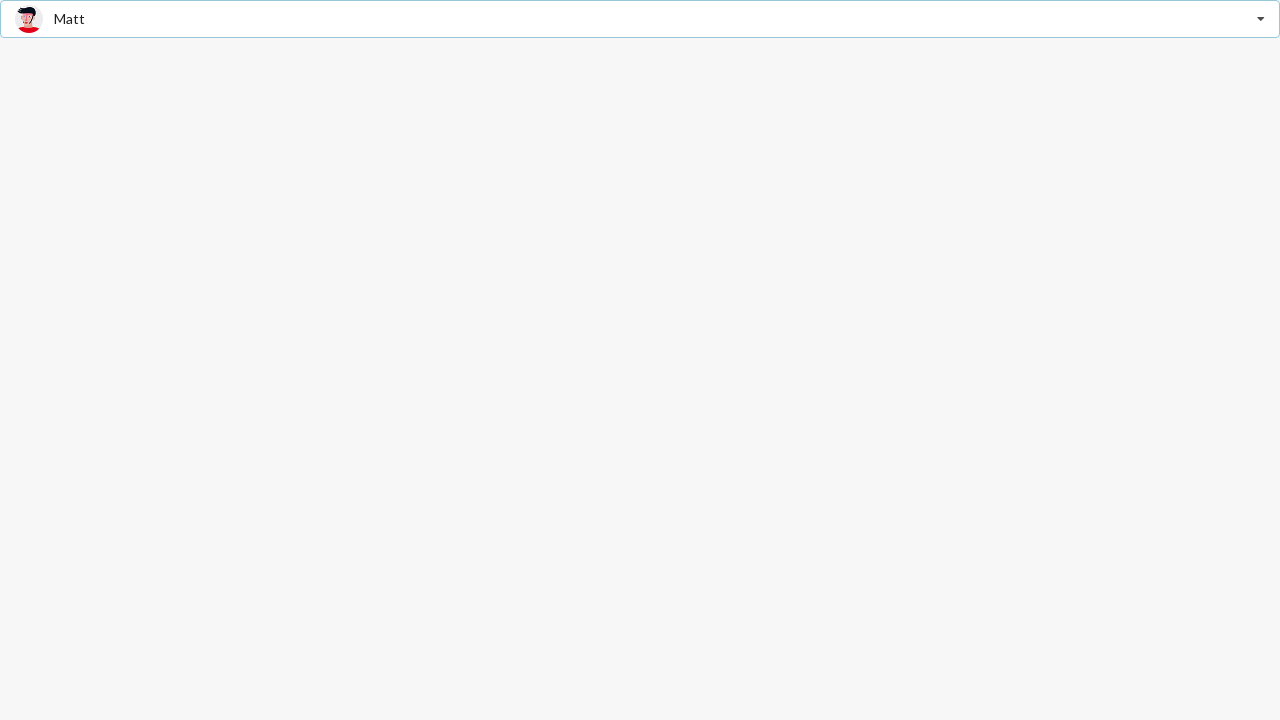

Clicked dropdown icon to open menu at (1261, 19) on i.dropdown.icon
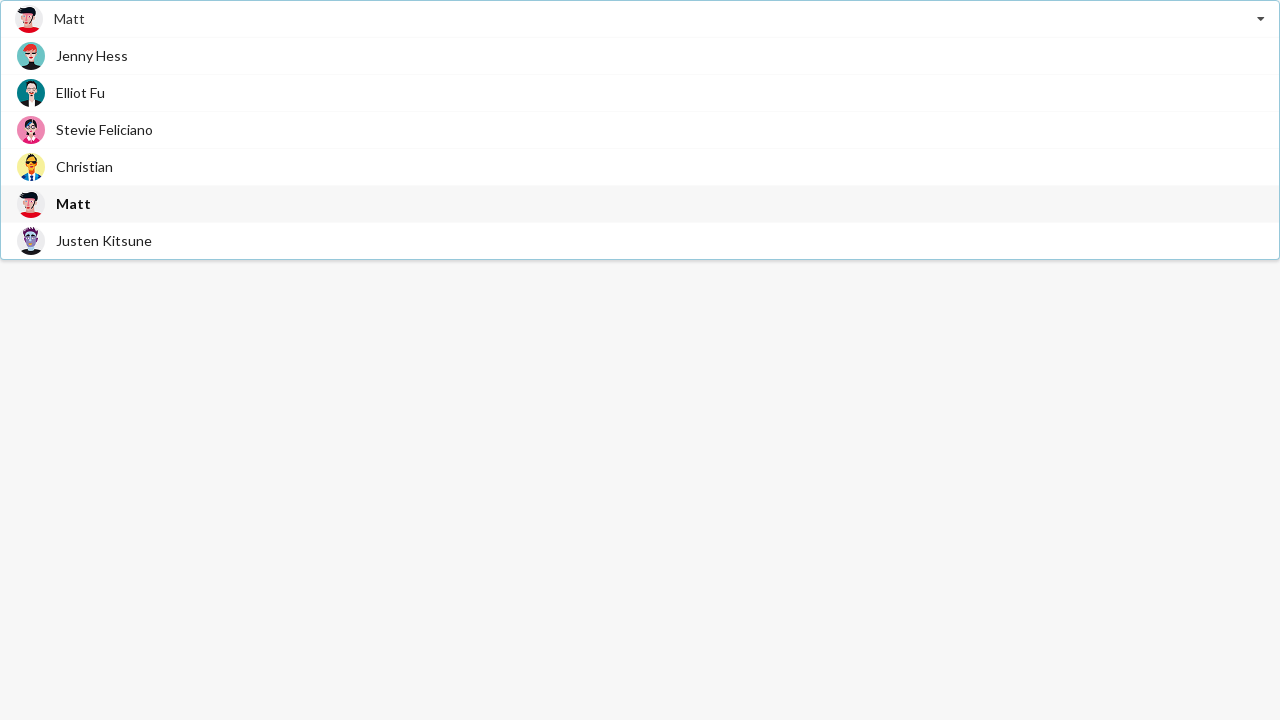

Selected 'Jenny Hess' from dropdown options at (92, 56) on div.item span:text('Jenny Hess')
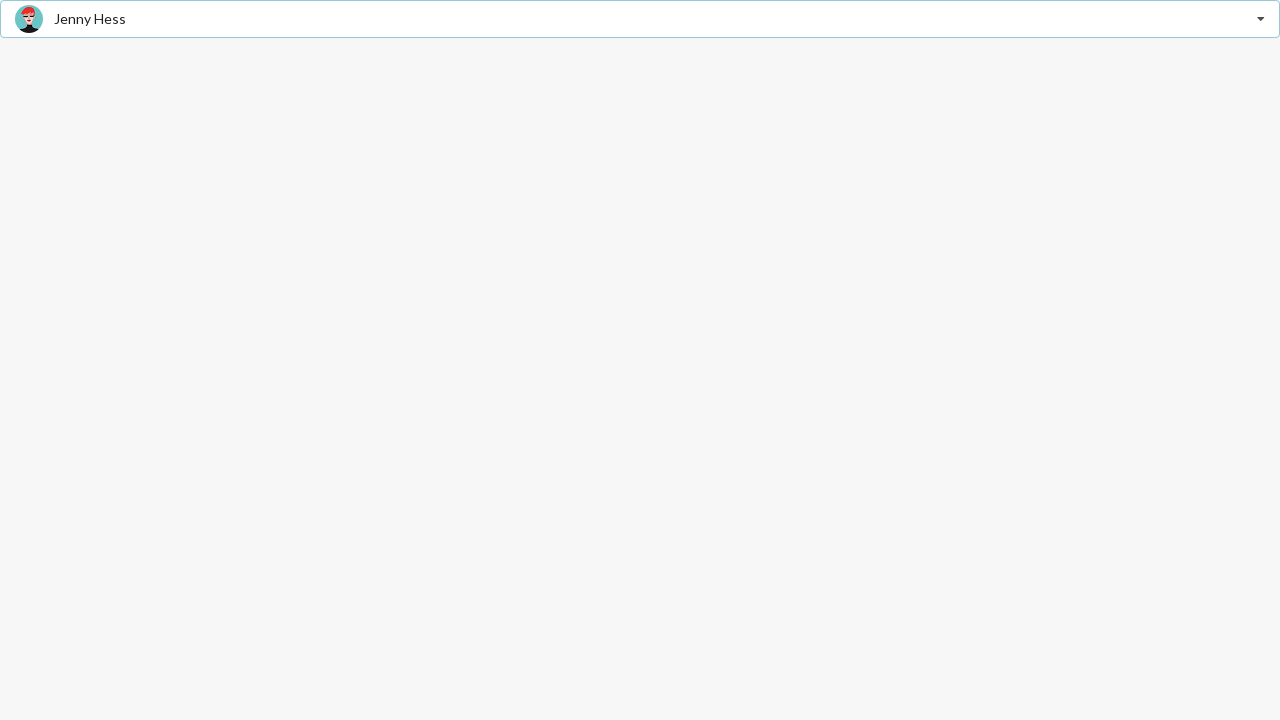

Verified 'Jenny Hess' is selected in dropdown
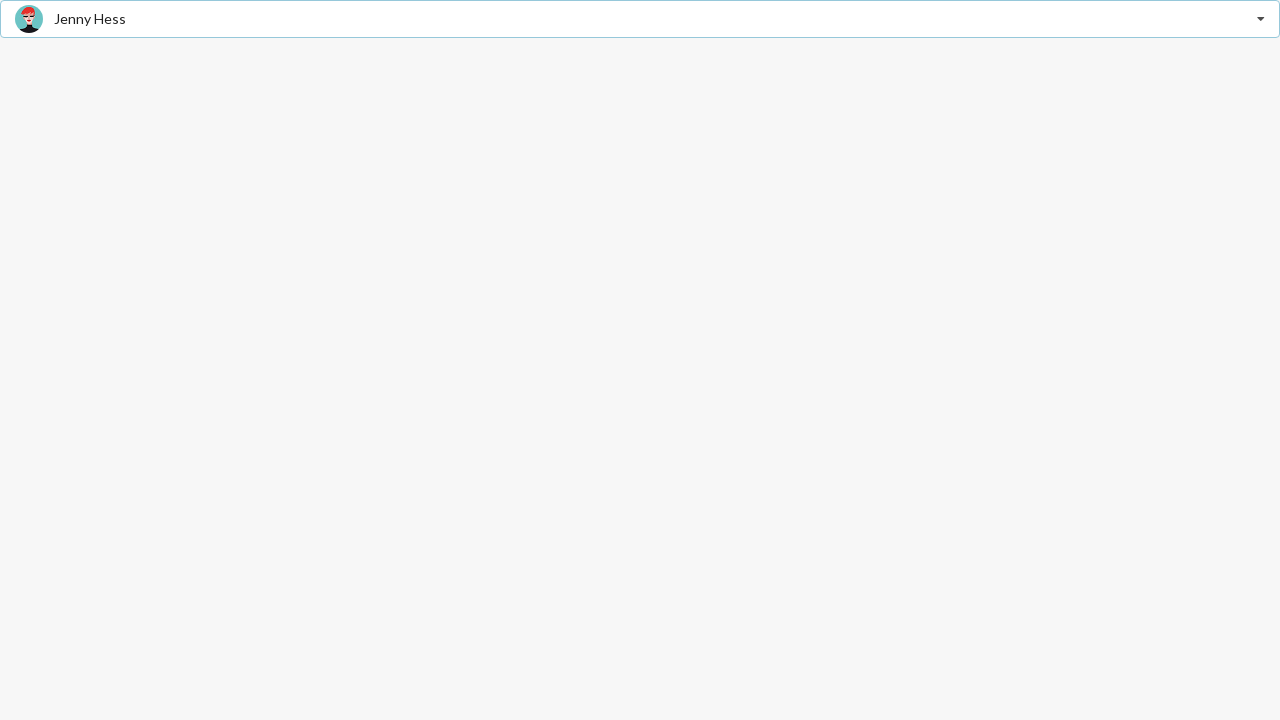

Clicked dropdown icon to open menu at (1261, 19) on i.dropdown.icon
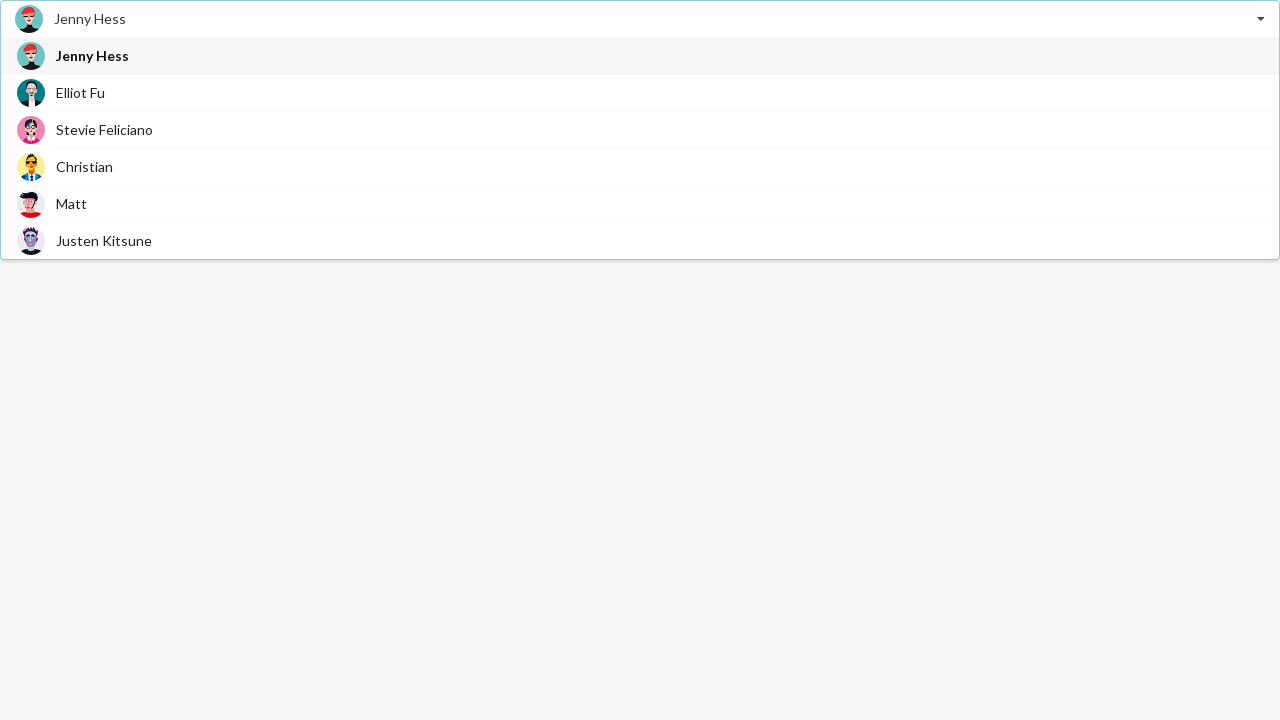

Selected 'Christian' from dropdown options at (84, 166) on div.item span:text('Christian')
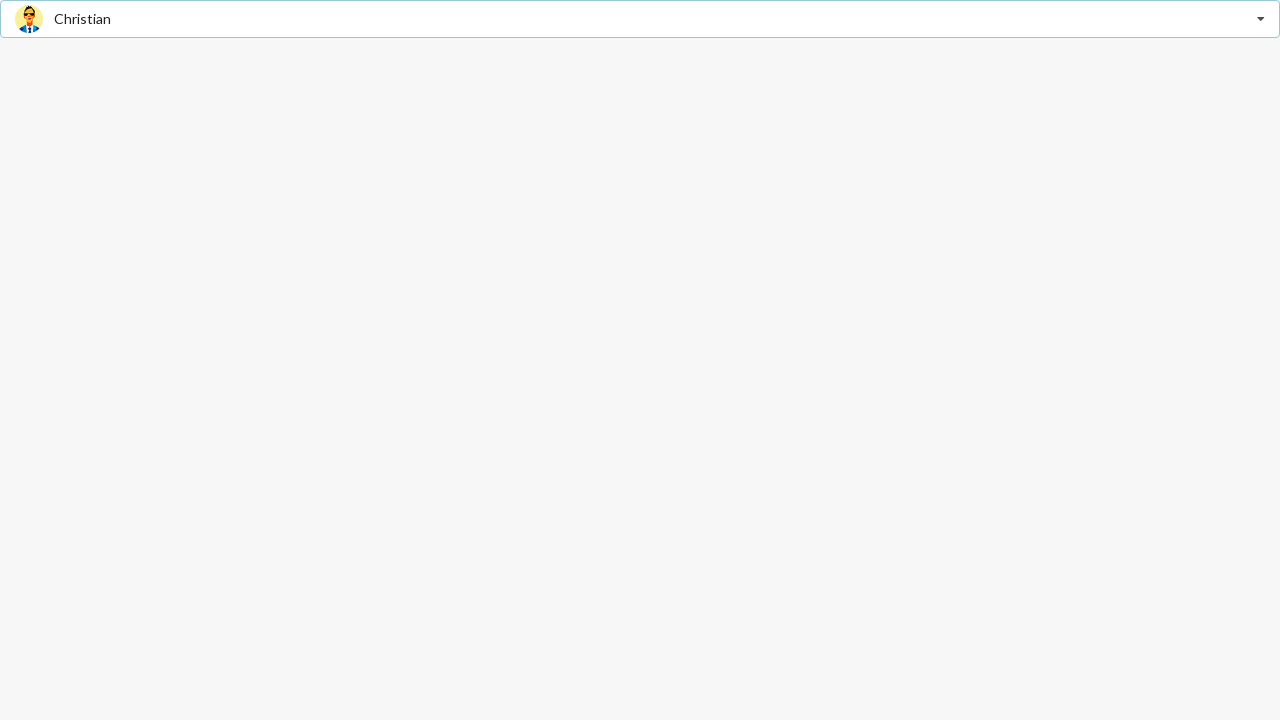

Verified 'Christian' is selected in dropdown
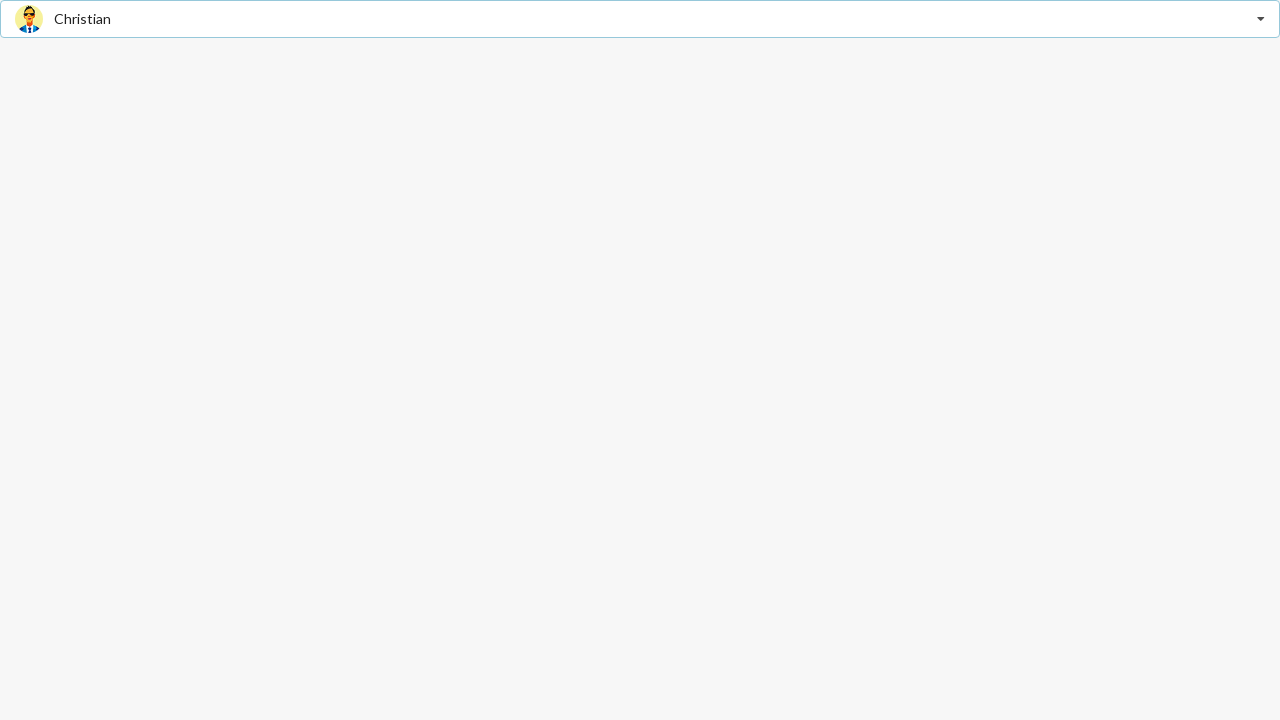

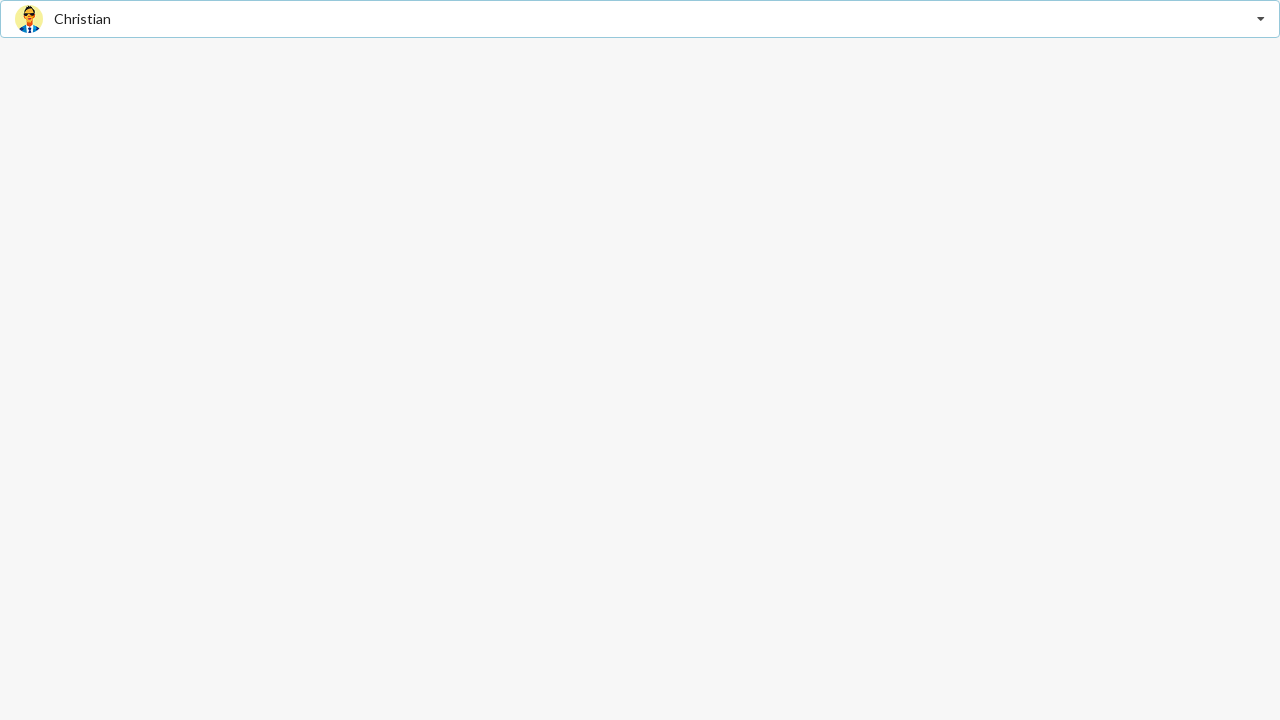